Tests product detail navigation by finding and clicking on a specific shoe product to view its details page

Starting URL: http://demo.applitools.com/tlcHackathonDev.html

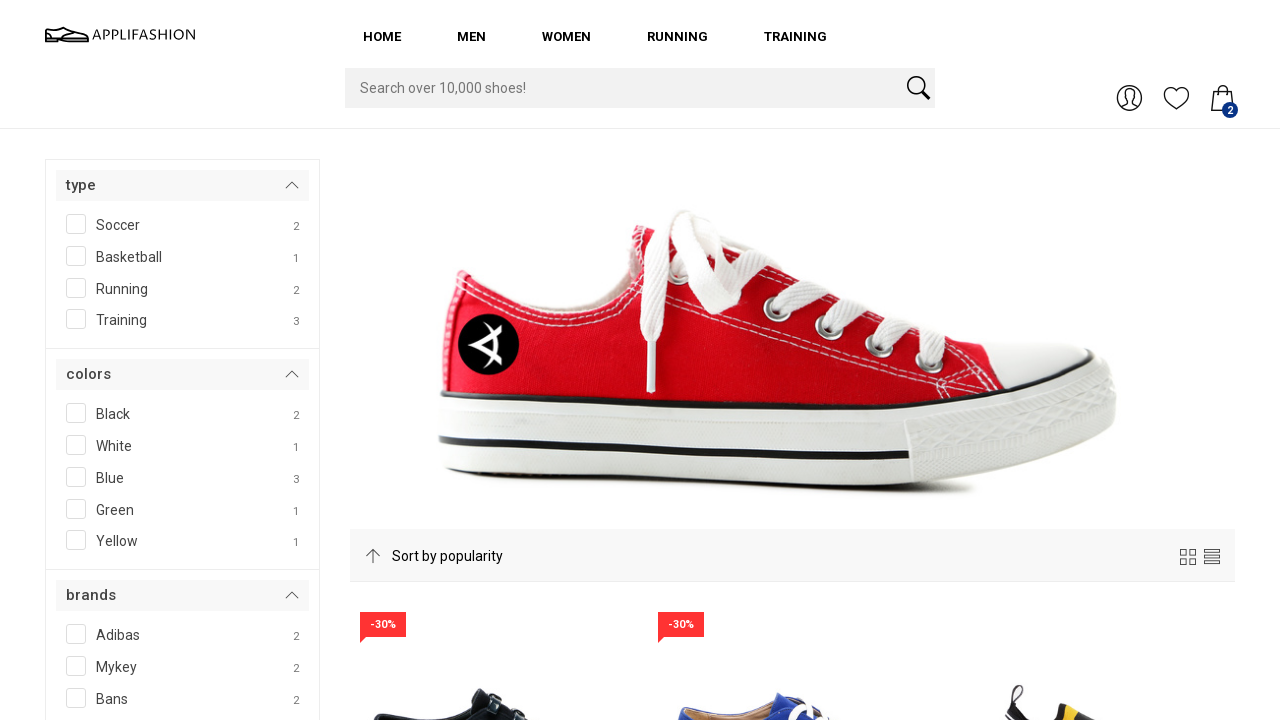

Waited for 'Appli Air x Night' product to be visible in product grid
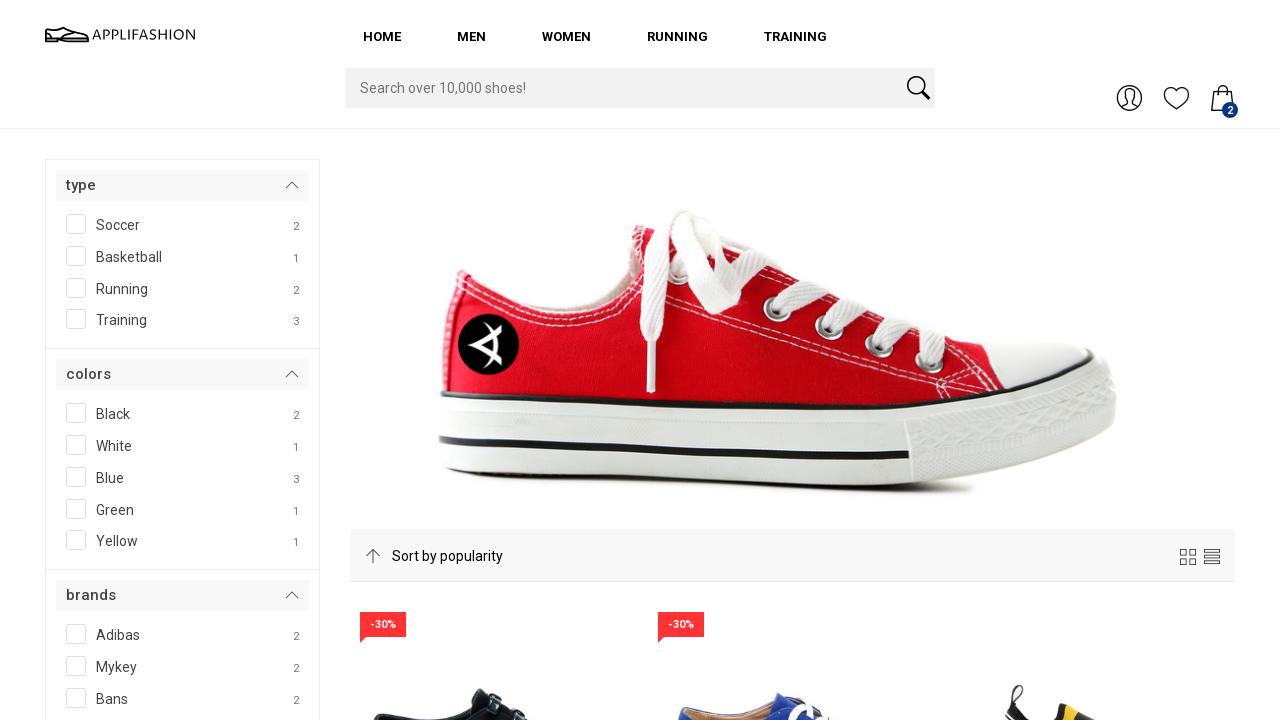

Clicked on 'Appli Air x Night' product to navigate to product details page at (494, 361) on xpath=//div[@id='product_grid']//div[@class='grid_item']//h3[contains(text(),'Ap
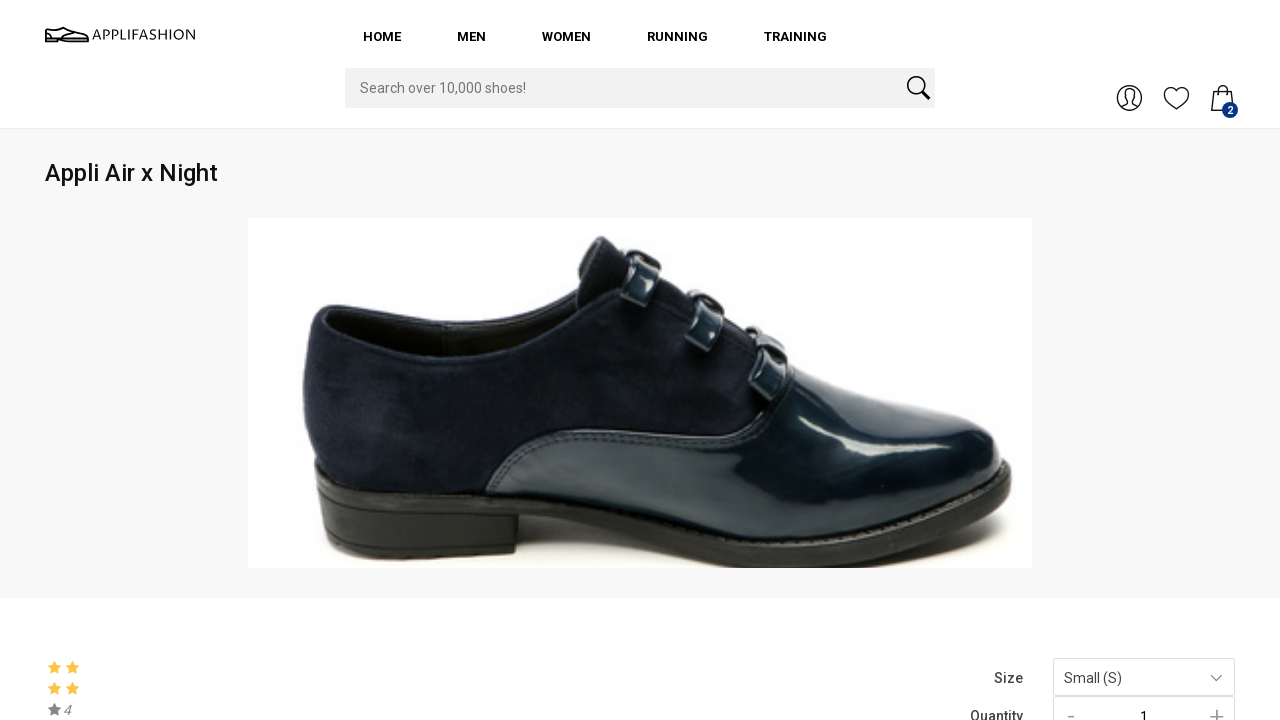

Product details page loaded and network became idle
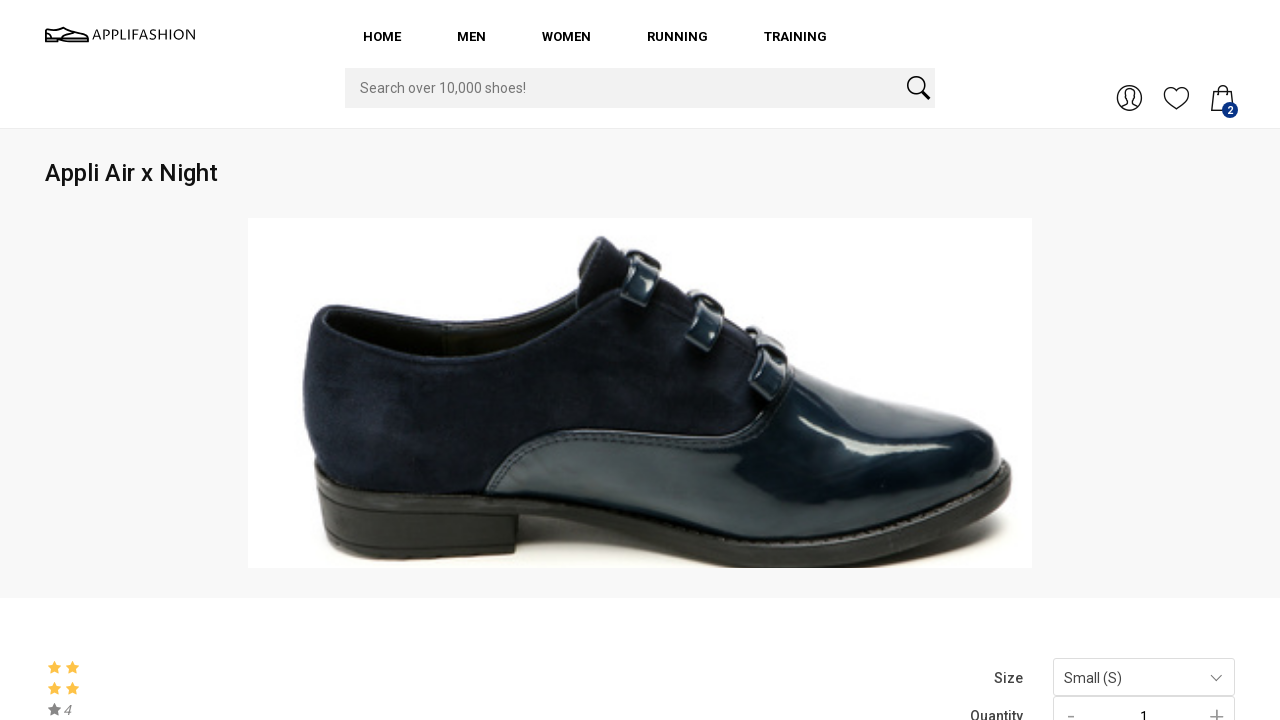

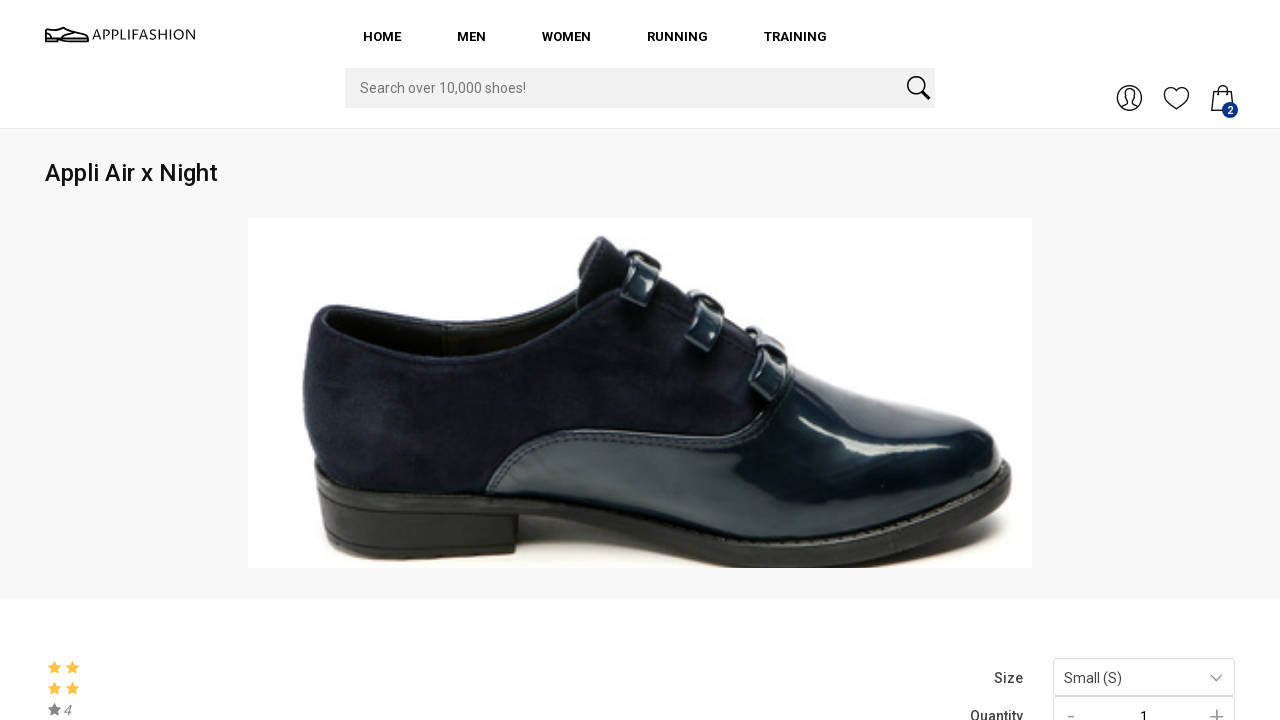